Tests iframe handling by switching between multiple frames and clicking buttons within them, demonstrating frame navigation capabilities

Starting URL: https://www.leafground.com/frame.xhtml

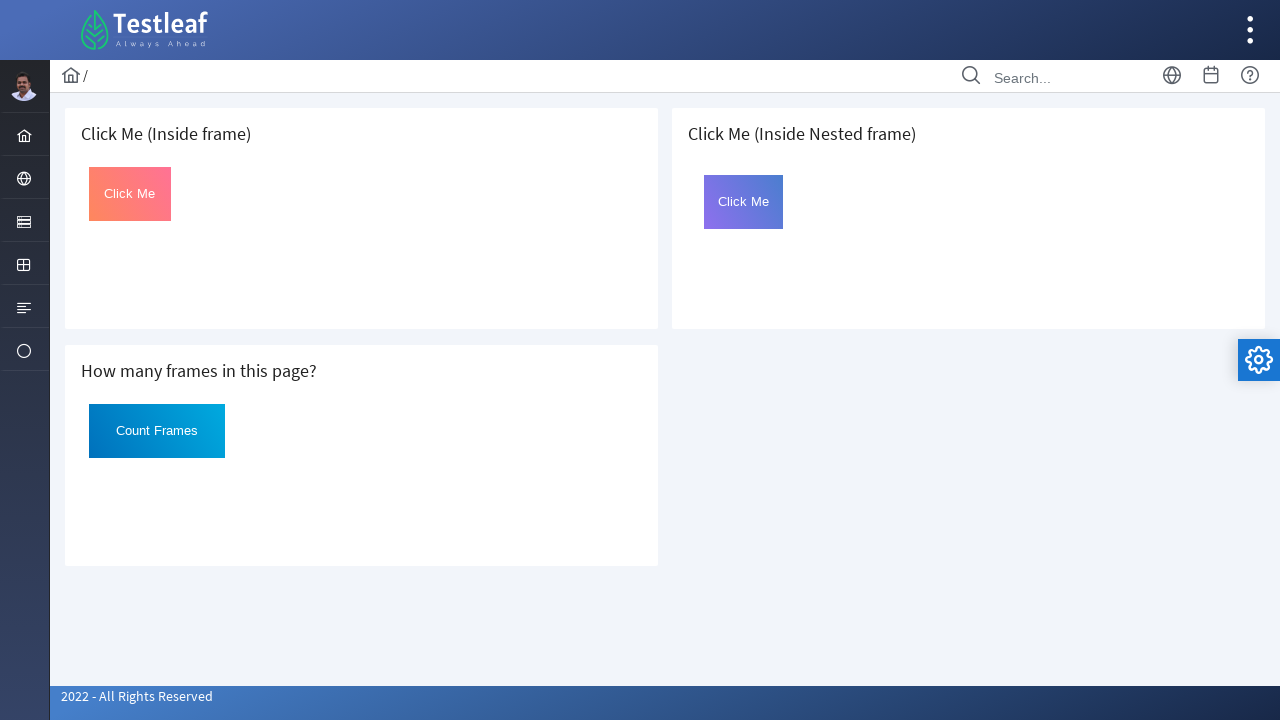

Located first iframe on the page
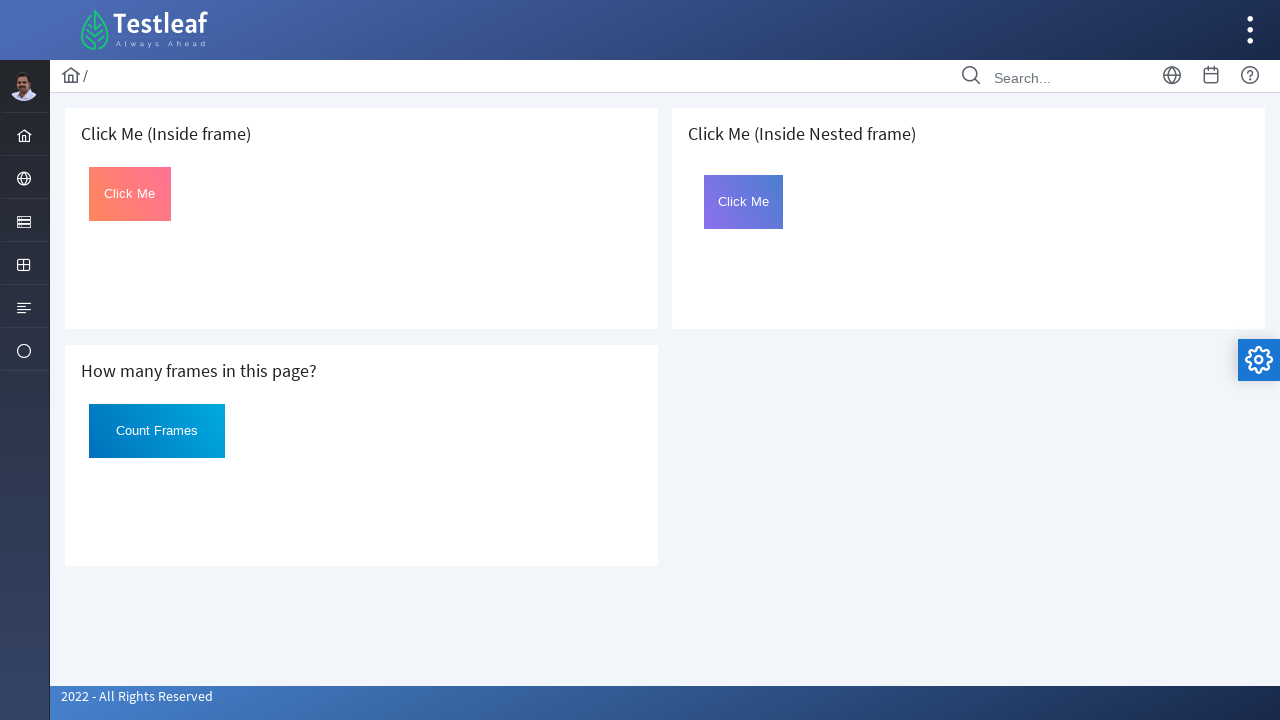

Clicked button in first frame at (130, 194) on iframe >> nth=0 >> internal:control=enter-frame >> button#Click
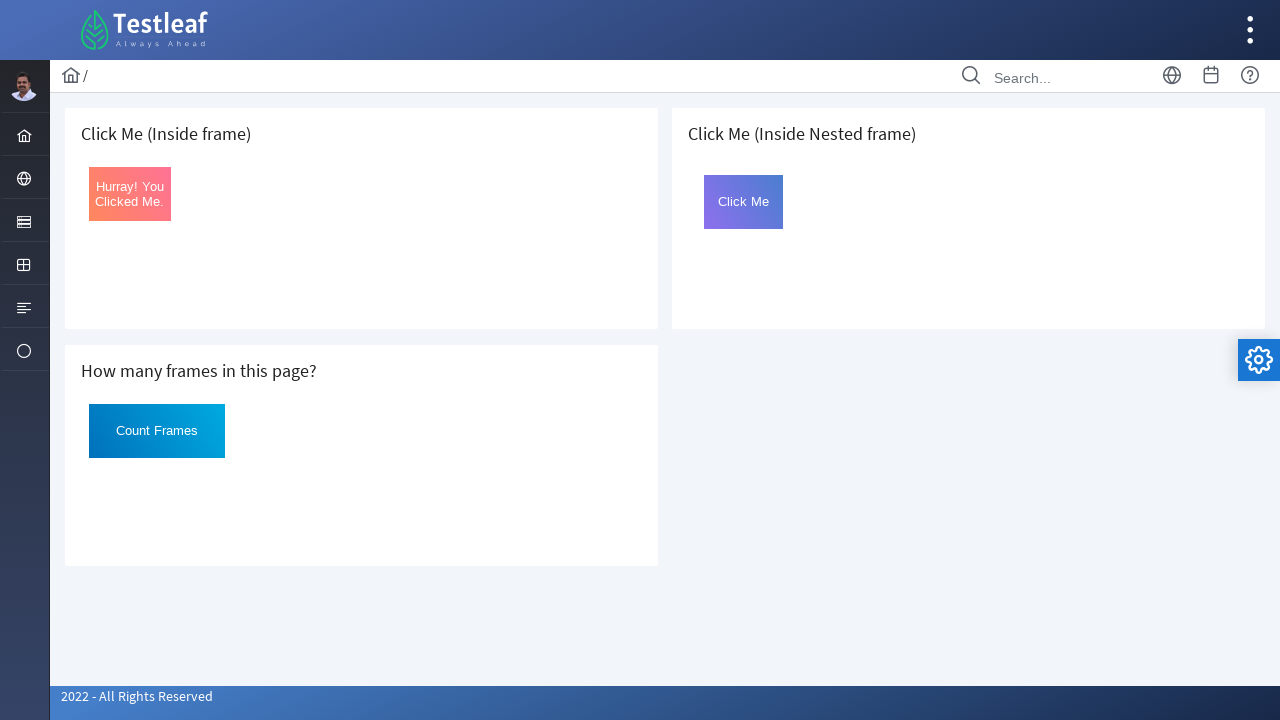

Located third iframe on the page
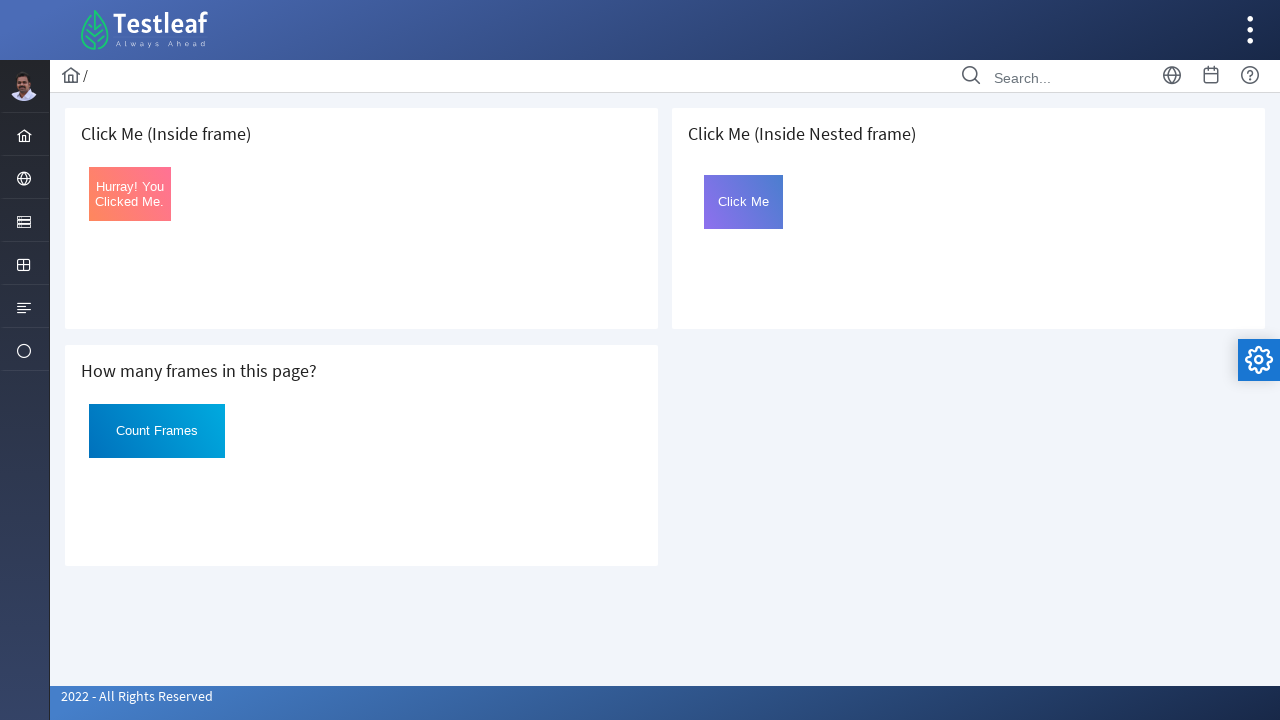

Located nested iframe within third frame
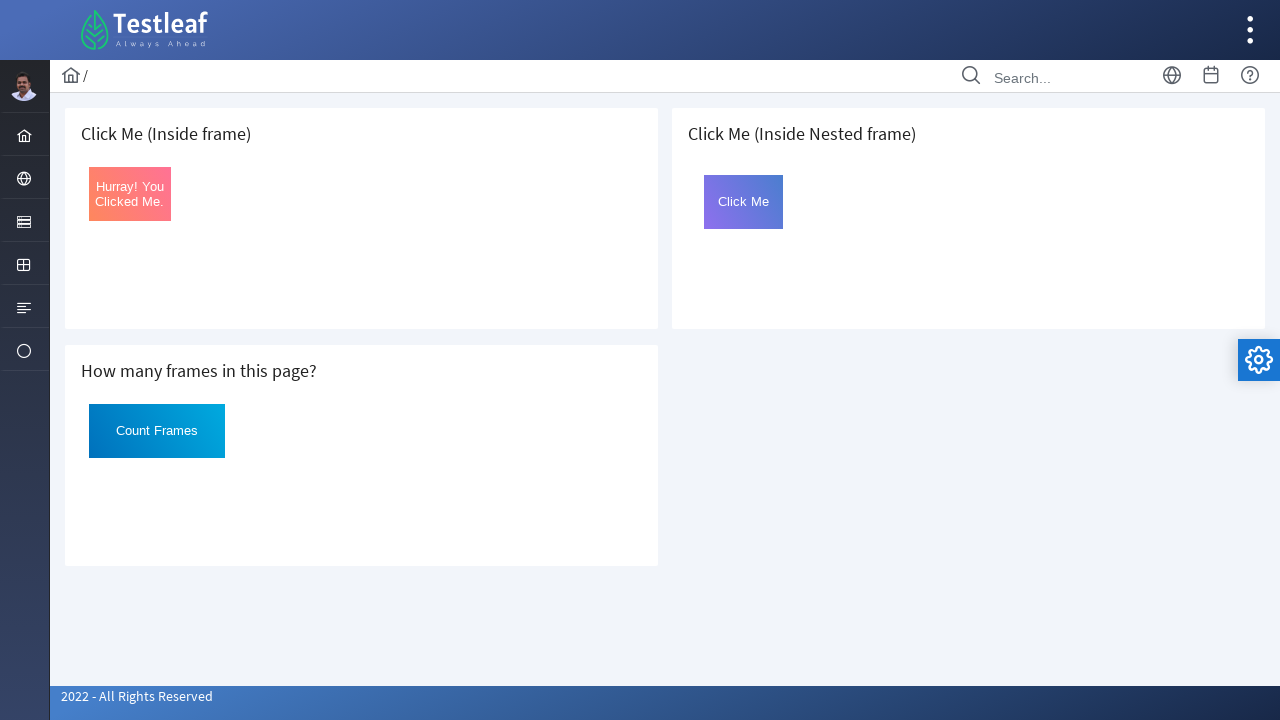

Clicked button in nested frame at (744, 202) on iframe >> nth=2 >> internal:control=enter-frame >> iframe >> nth=0 >> internal:c
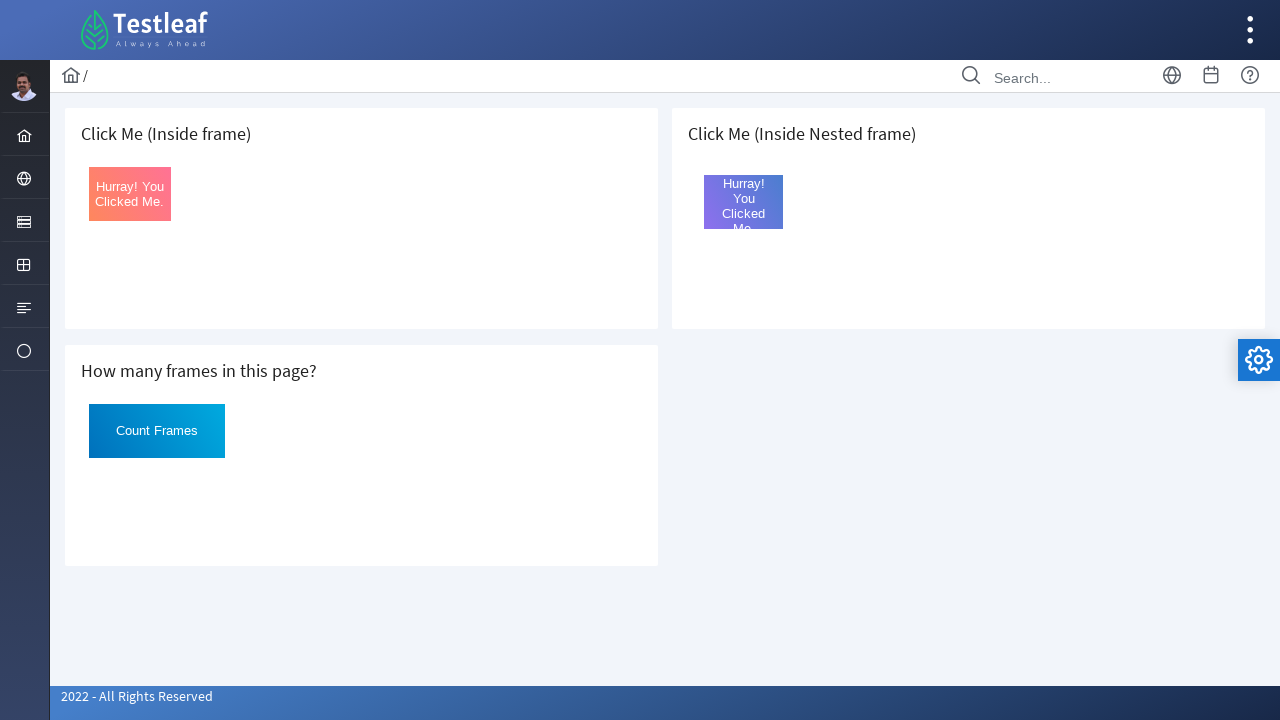

Located second iframe on the page
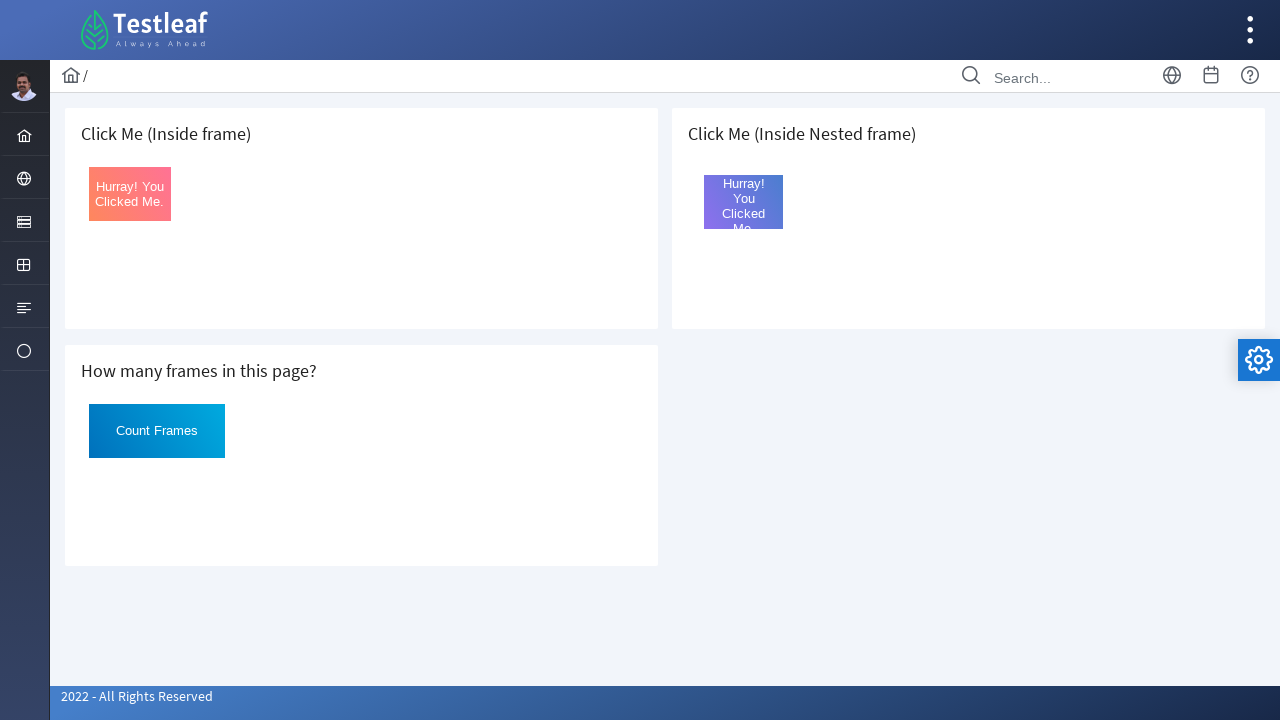

Clicked button in second frame at (157, 431) on iframe >> nth=1 >> internal:control=enter-frame >> button#Click
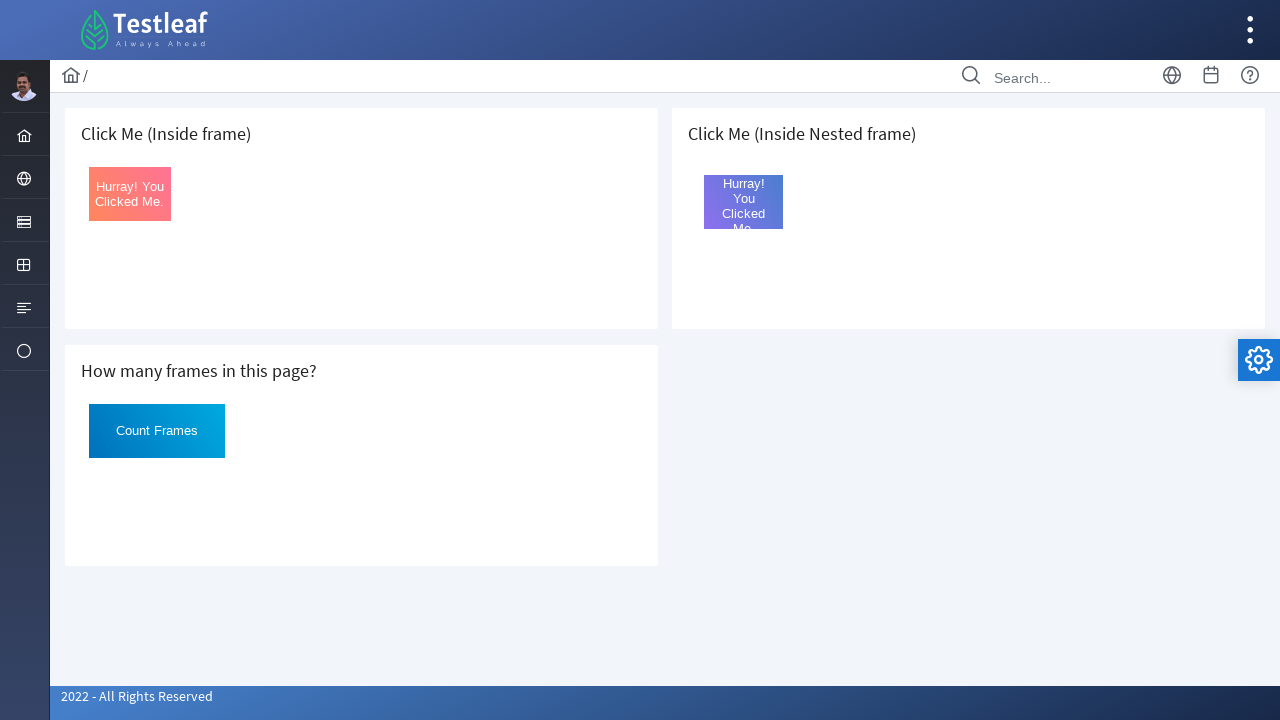

Counted total iframes on page: 3
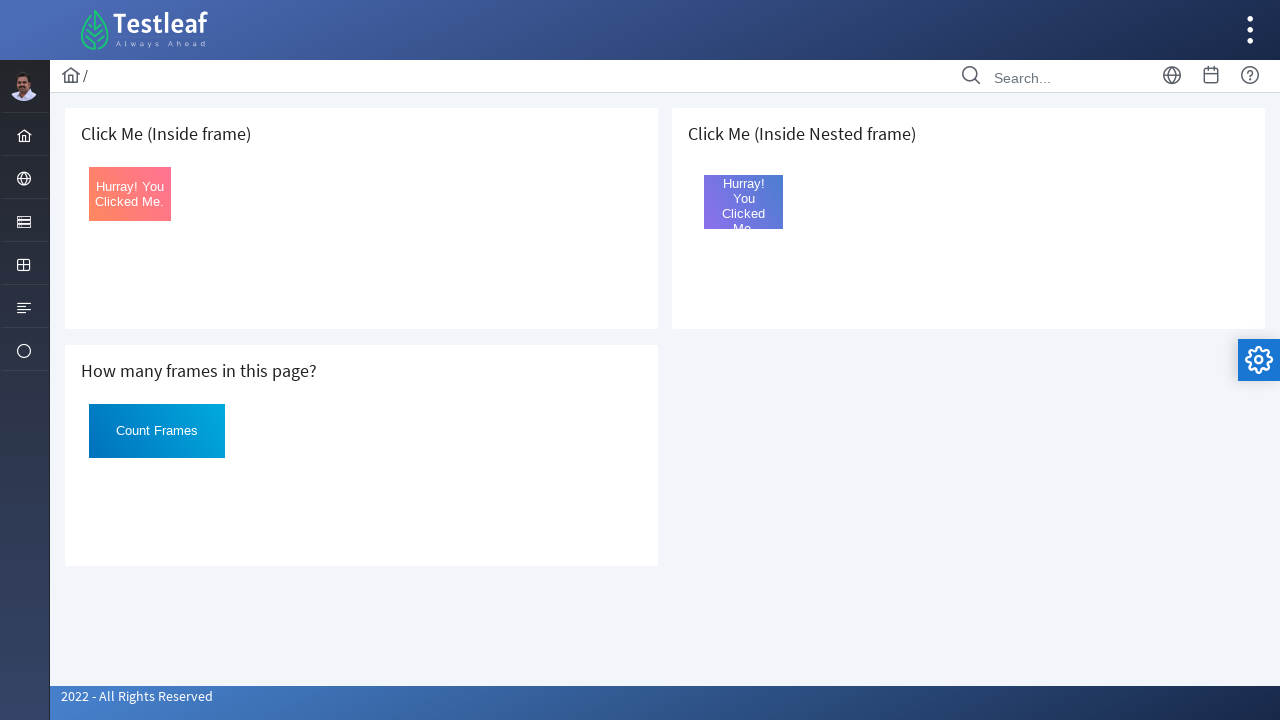

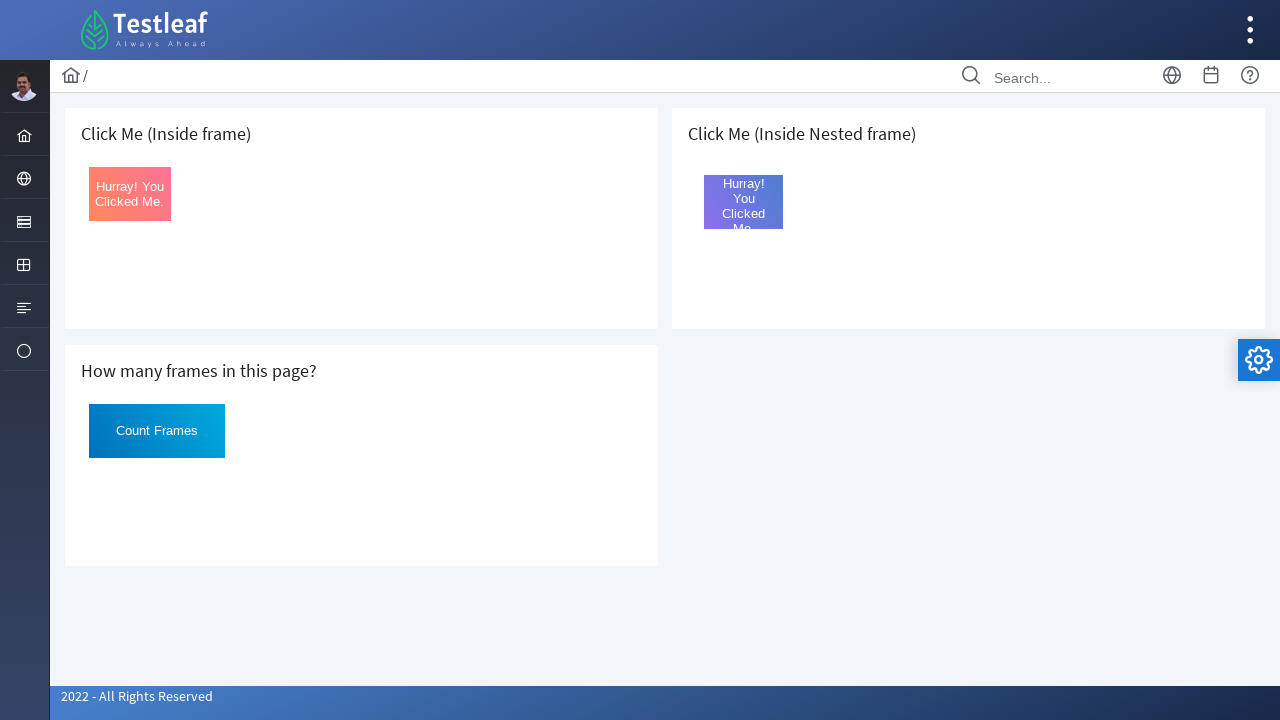